Tests dropdown selection functionality by reading two numbers from the page, calculating their sum, selecting the sum value from a dropdown menu, and submitting the form.

Starting URL: http://suninjuly.github.io/selects1.html

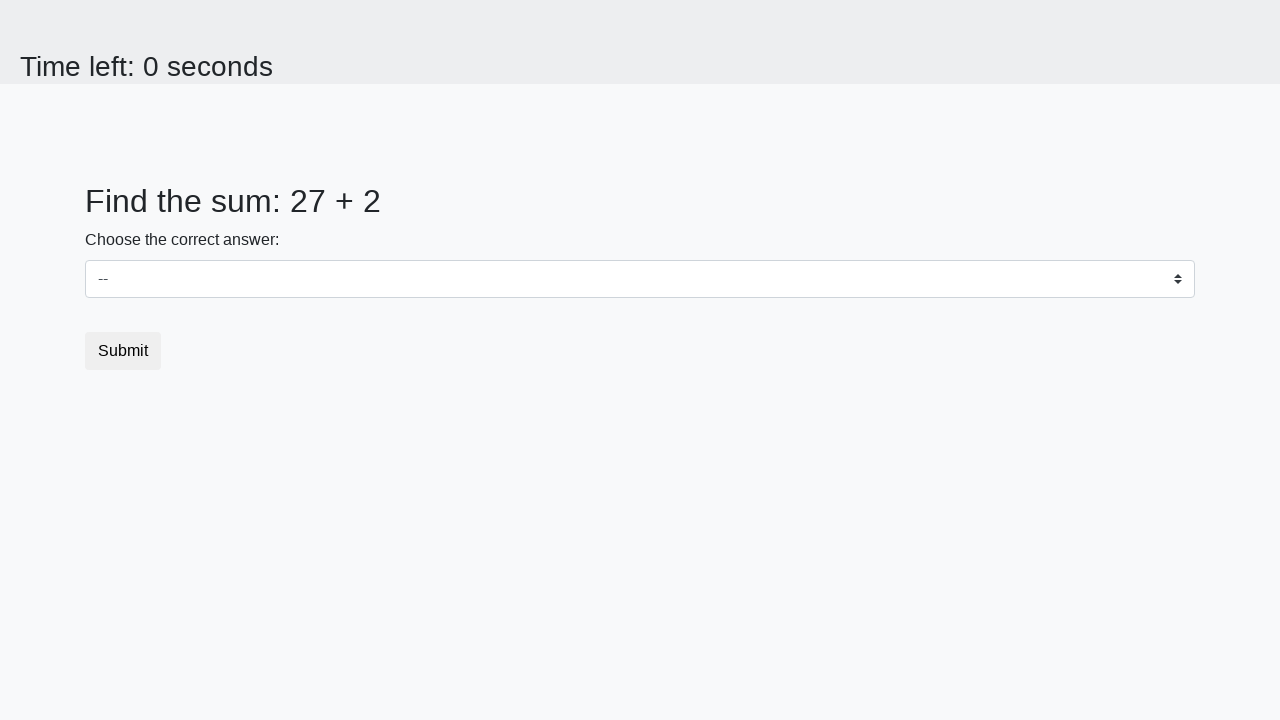

Read first number from #num1 element
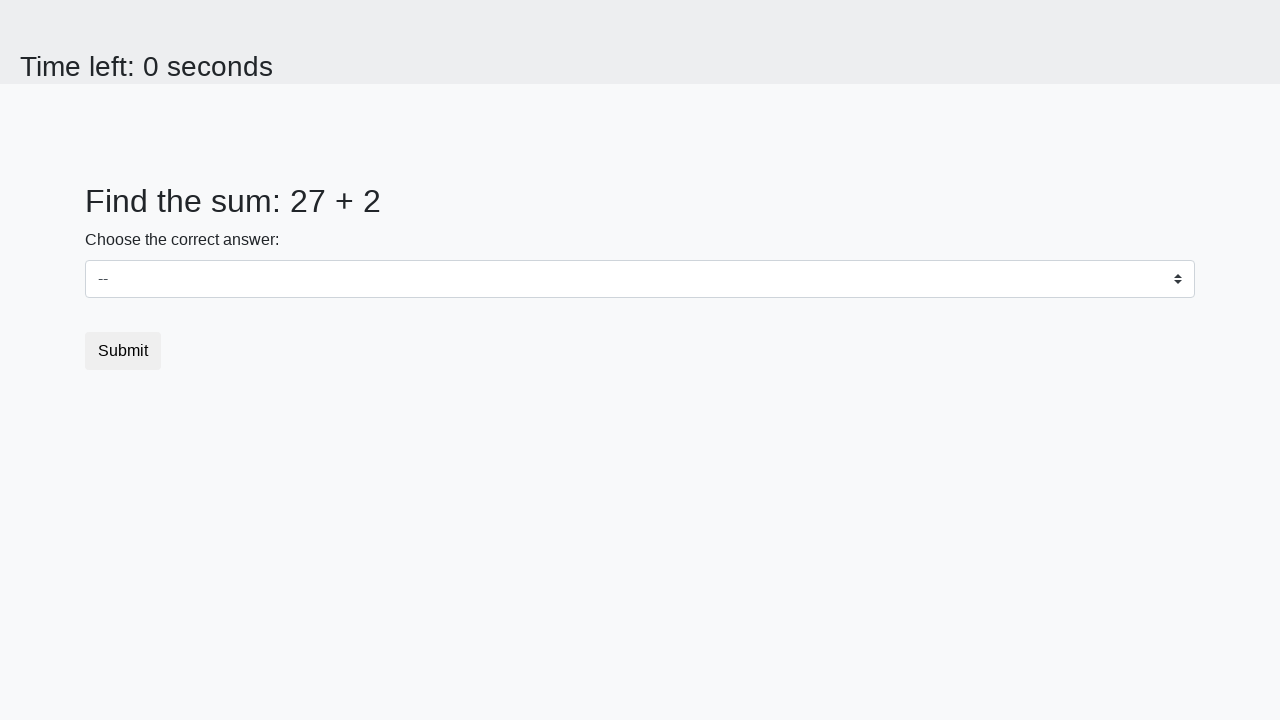

Read second number from #num2 element
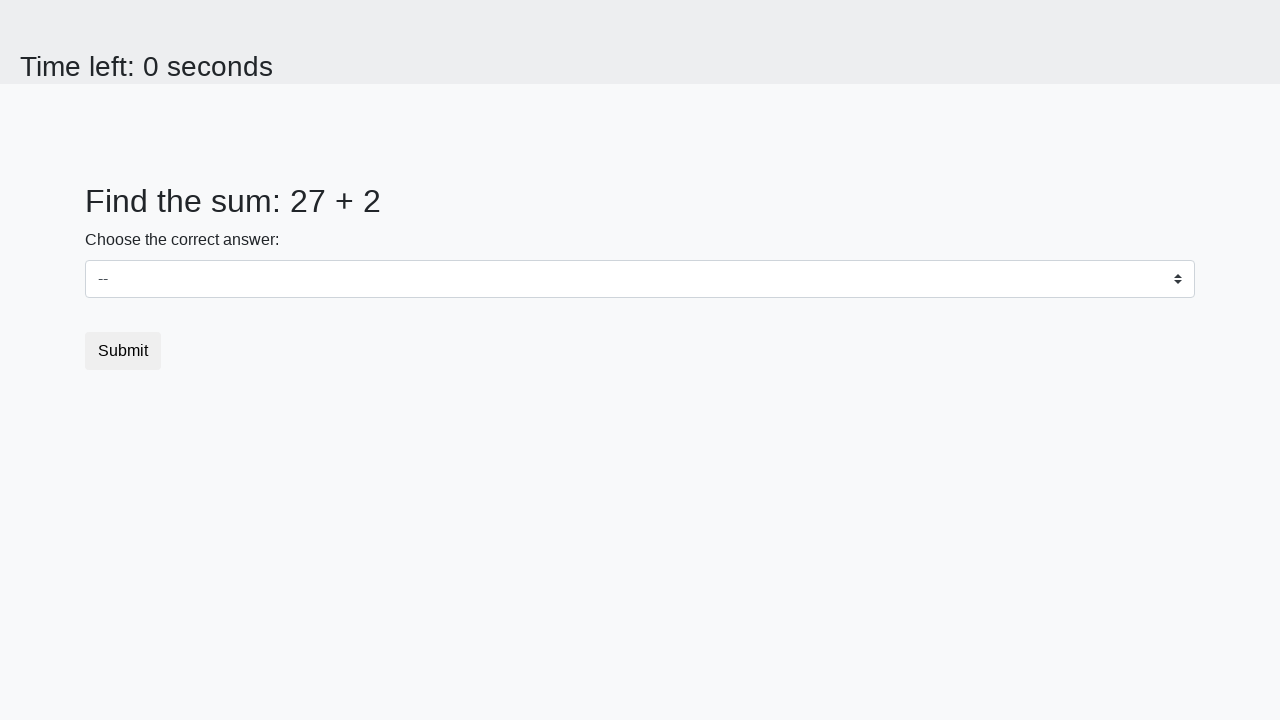

Calculated sum: 27 + 2 = 29
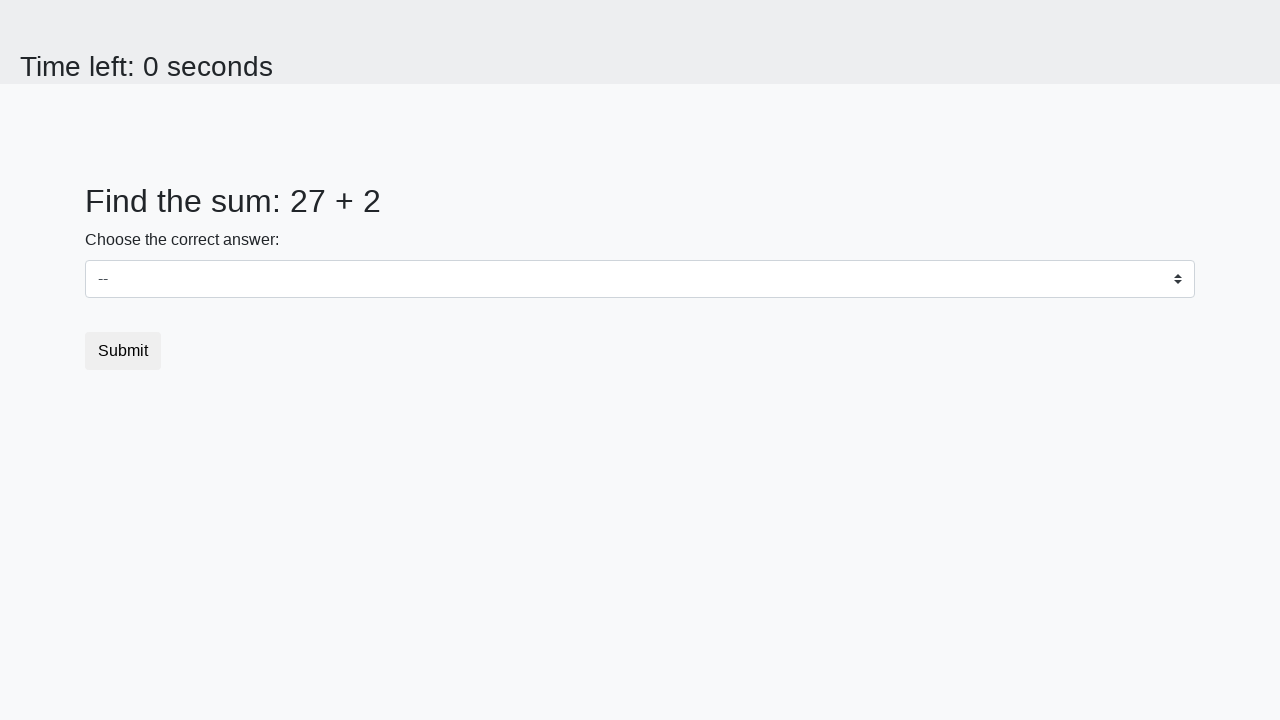

Selected value '29' from dropdown menu on select
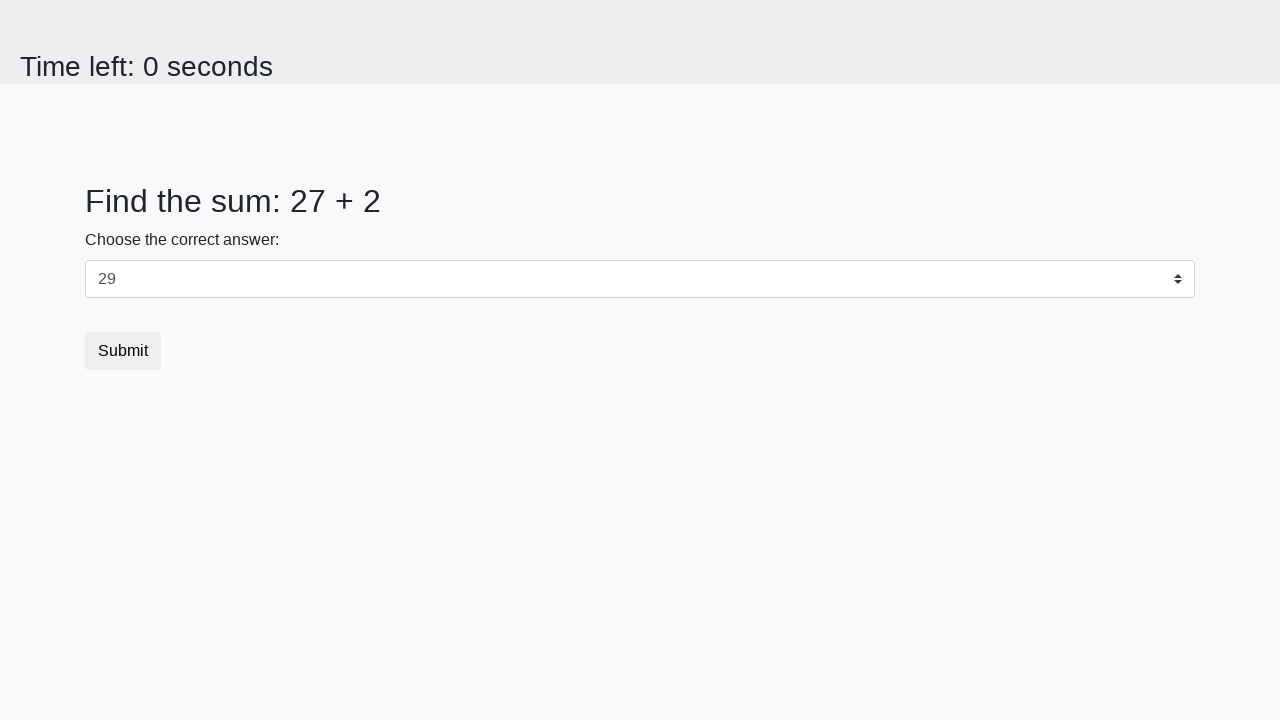

Clicked submit button to submit form at (123, 351) on button.btn
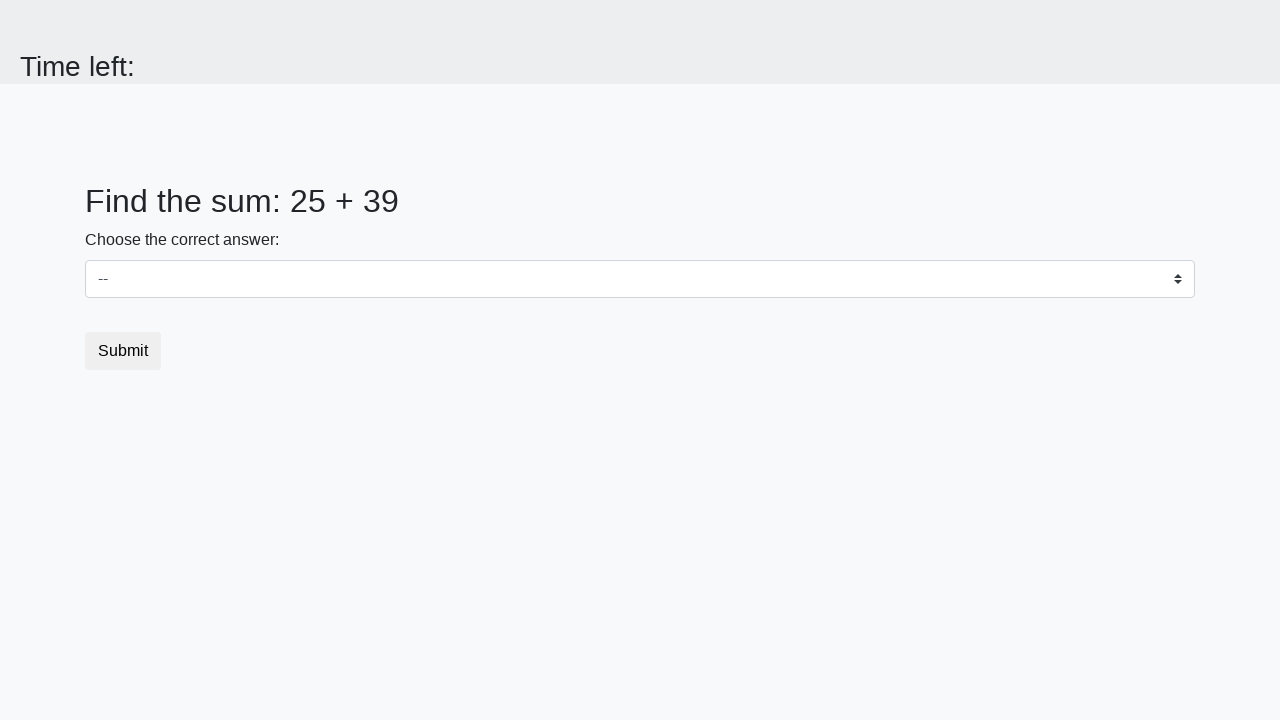

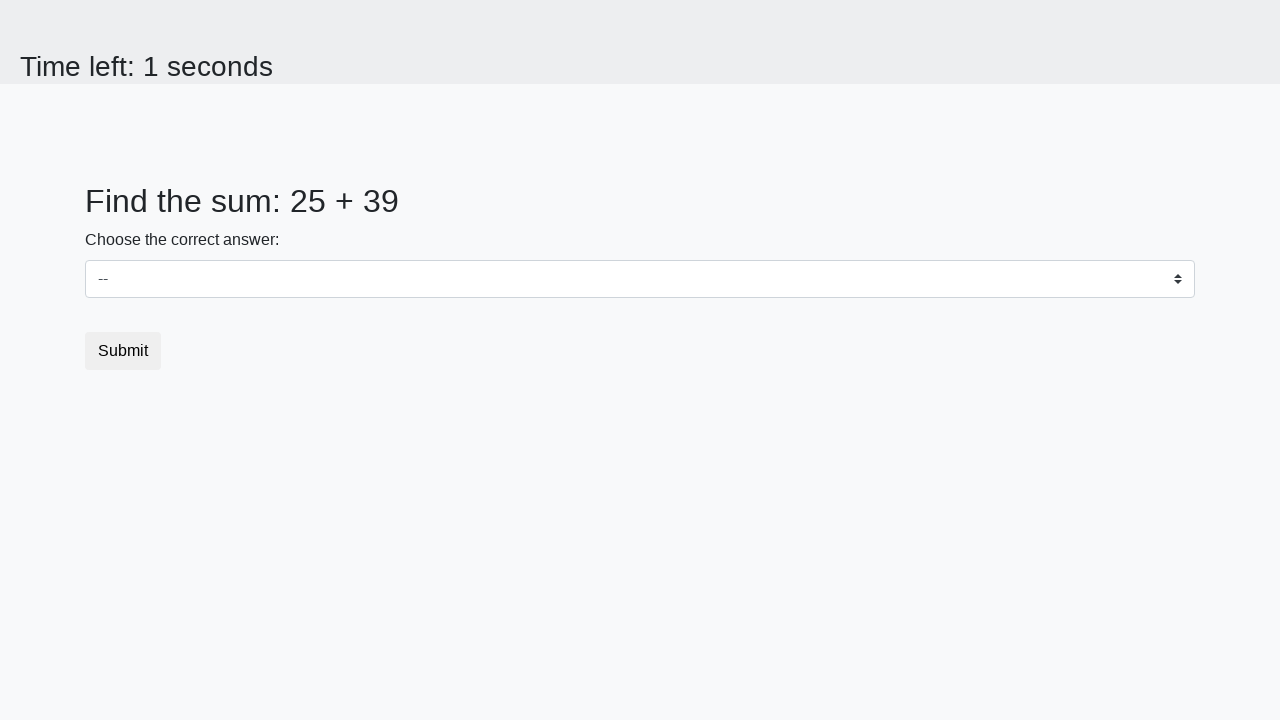